Tests that other controls are hidden when editing a todo item

Starting URL: https://demo.playwright.dev/todomvc

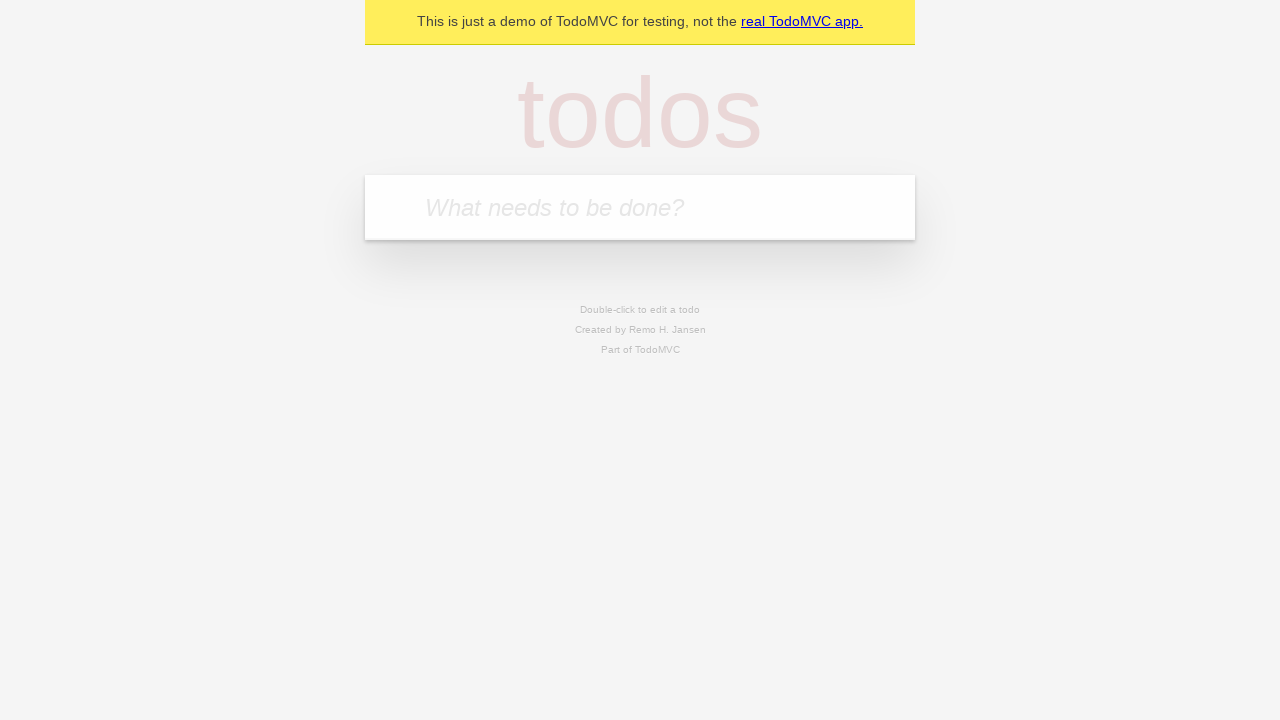

Filled new todo field with 'buy some cheese' on .new-todo
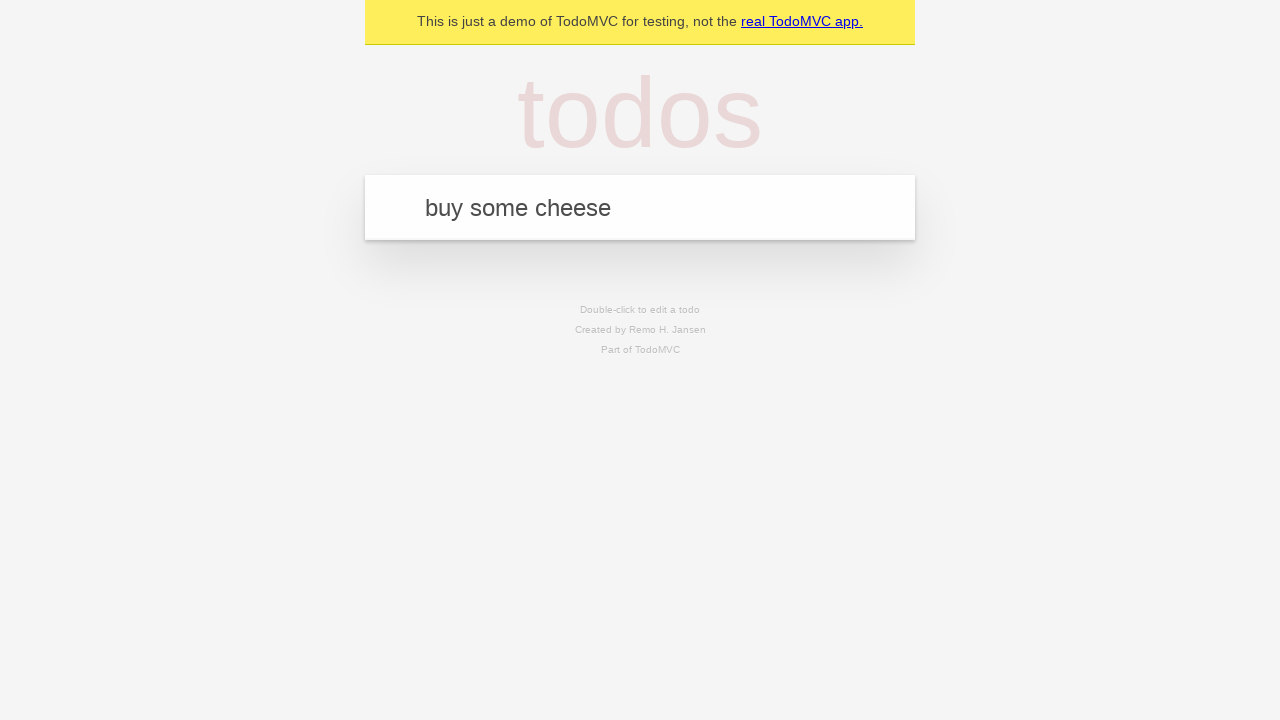

Pressed Enter to create first todo on .new-todo
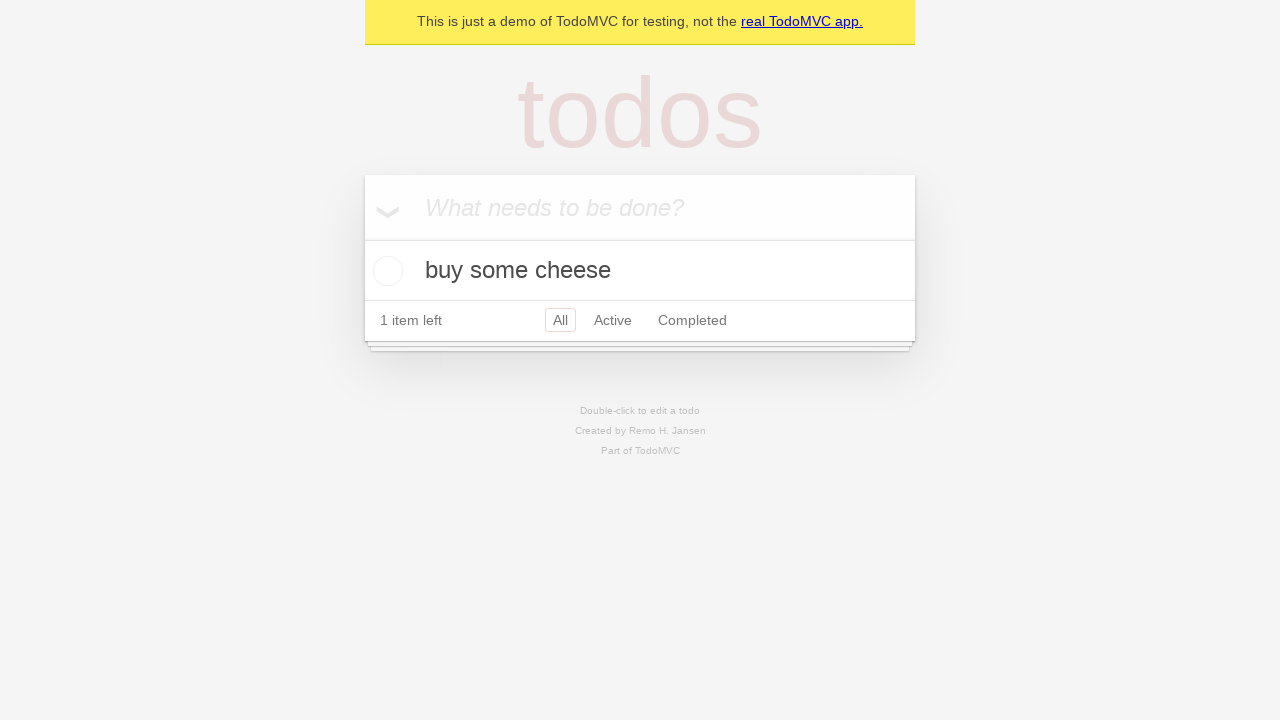

Filled new todo field with 'feed the cat' on .new-todo
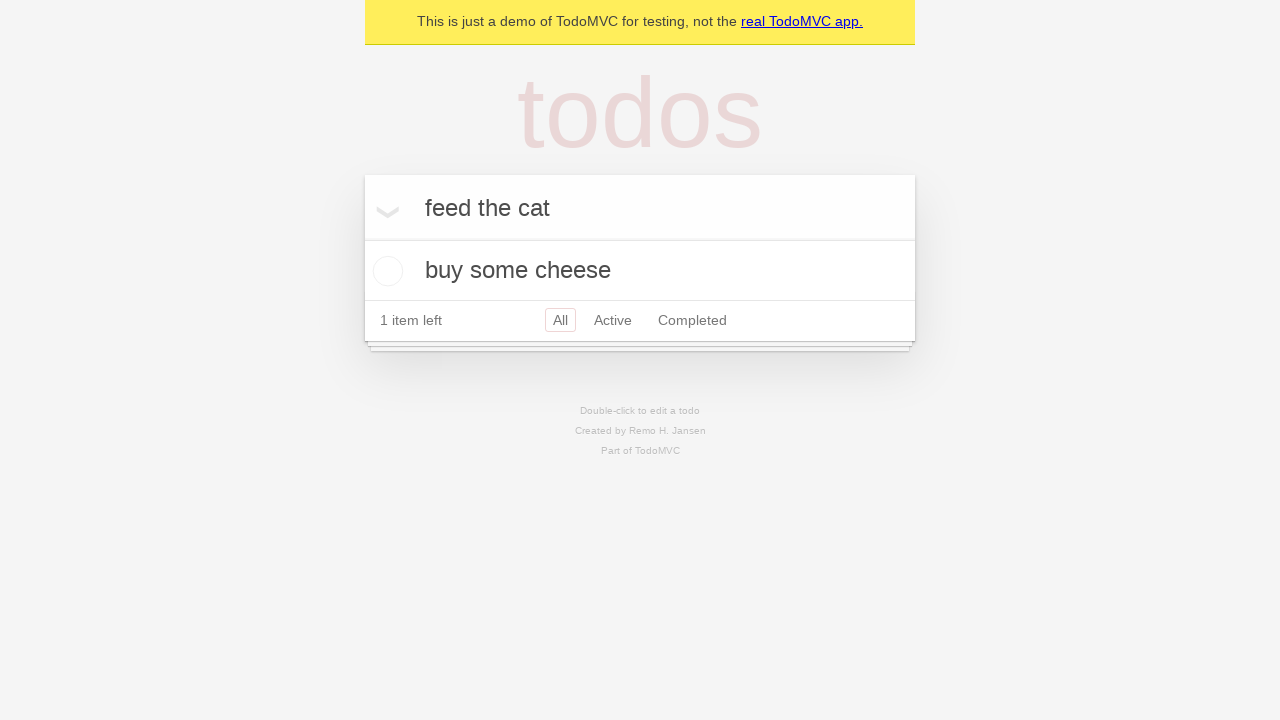

Pressed Enter to create second todo on .new-todo
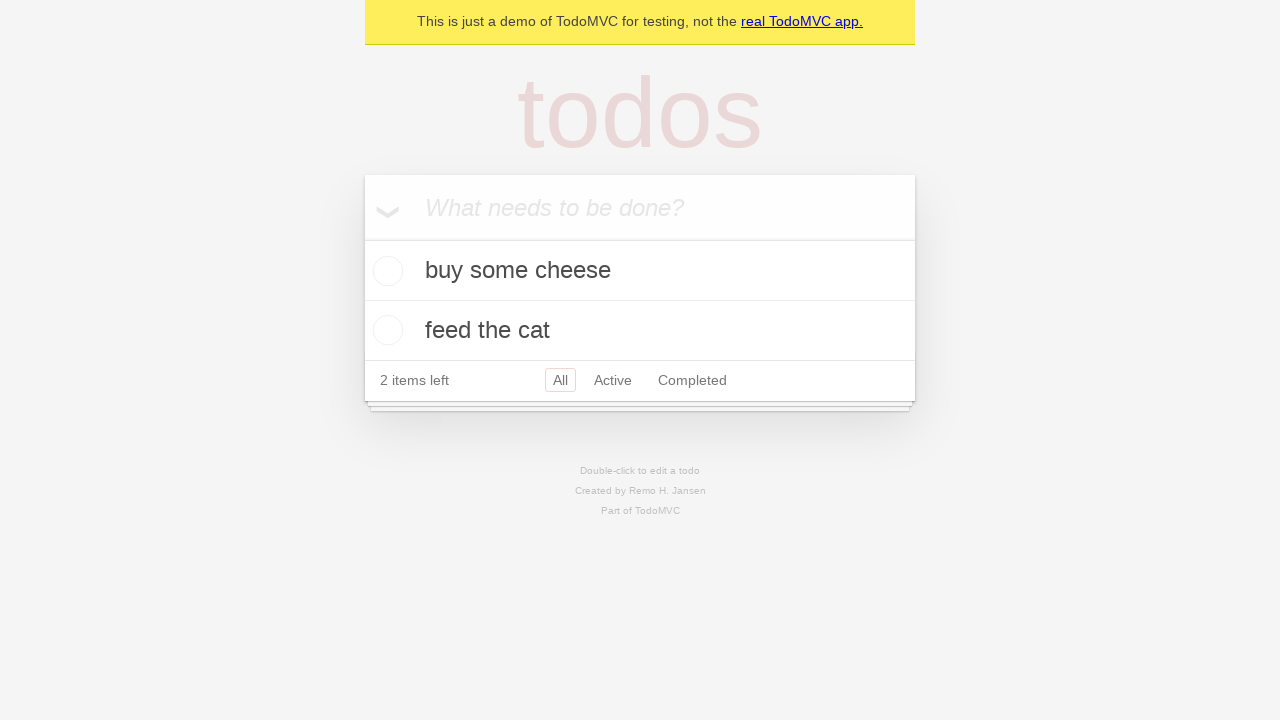

Filled new todo field with 'book a doctors appointment' on .new-todo
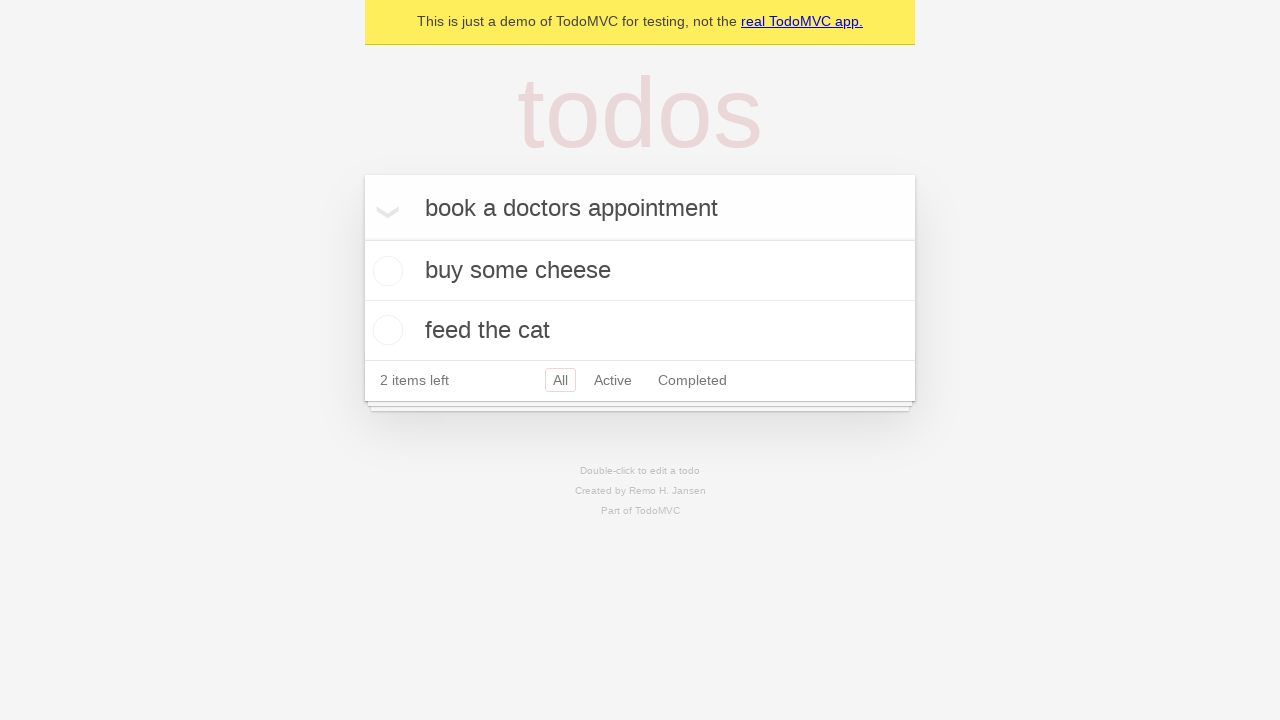

Pressed Enter to create third todo on .new-todo
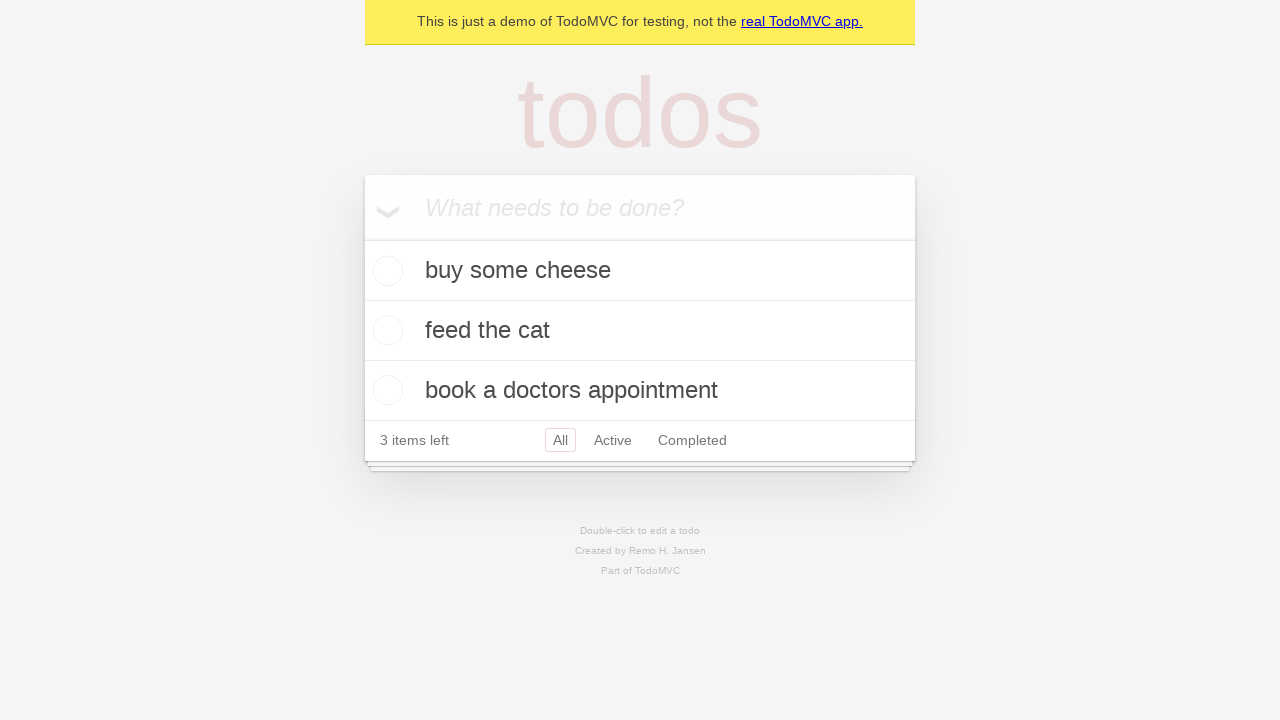

Waited for third todo item to appear in list
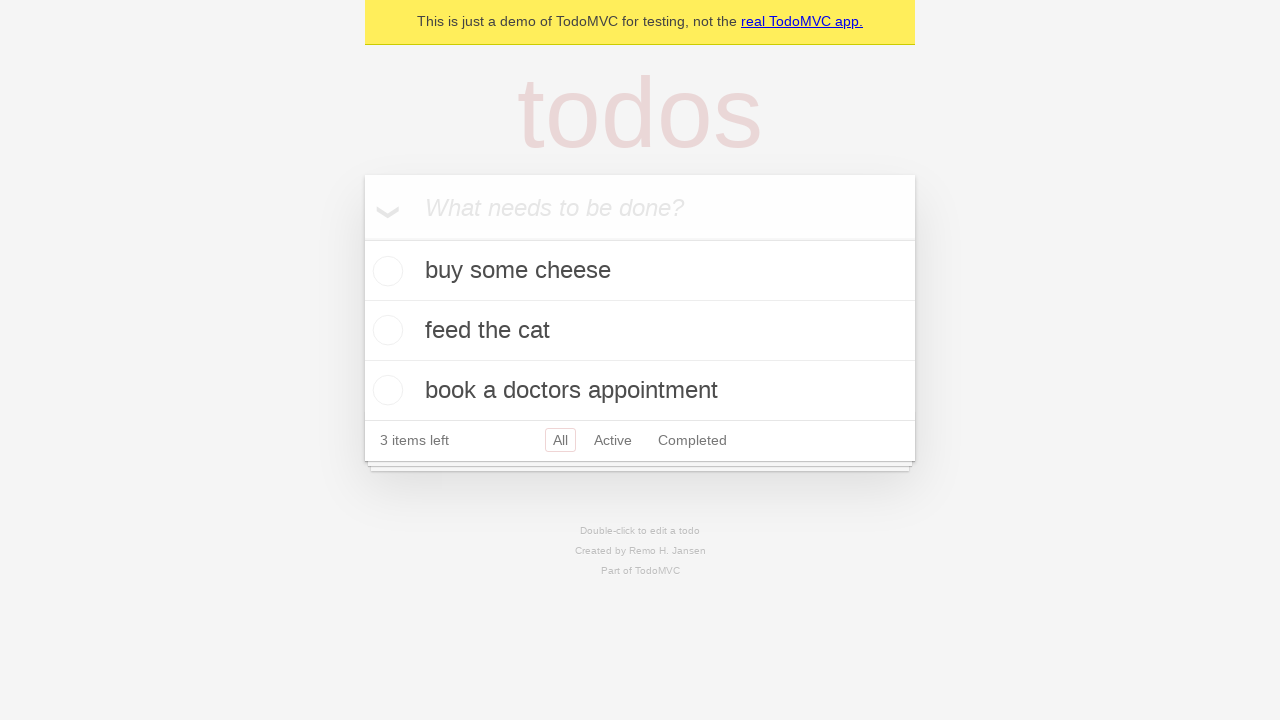

Double-clicked second todo item to enter edit mode at (640, 331) on .todo-list li >> nth=1
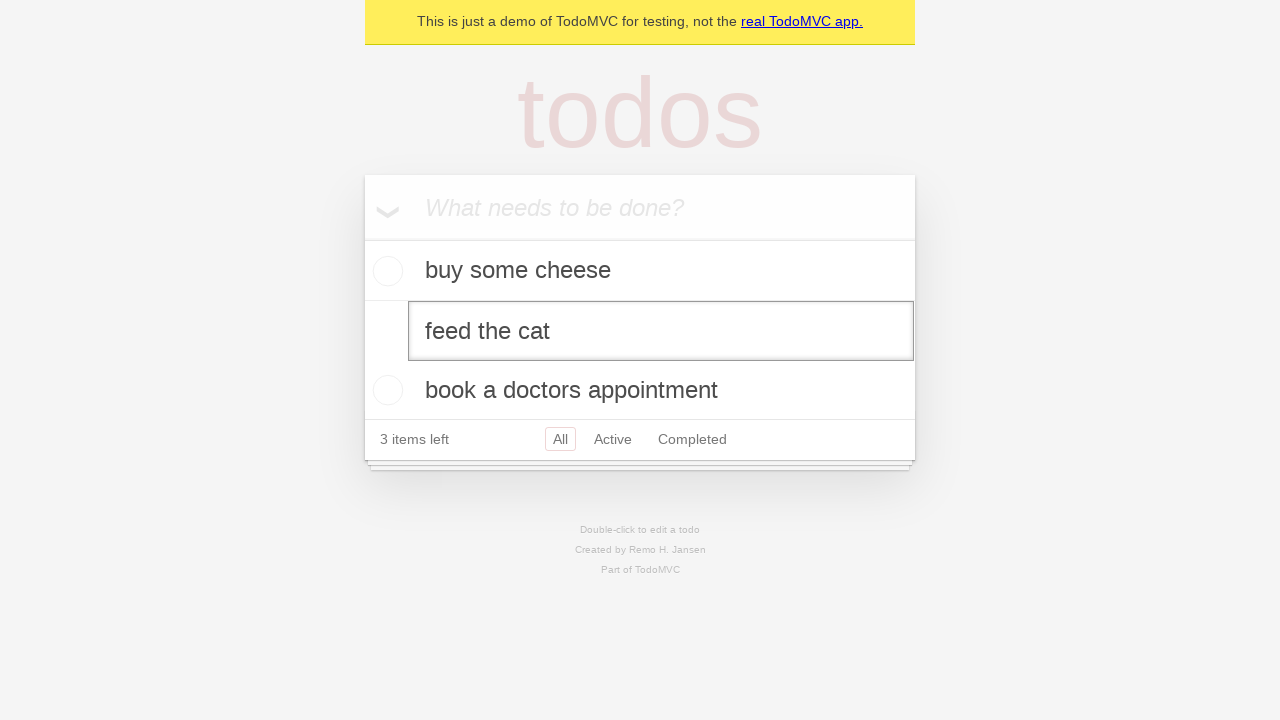

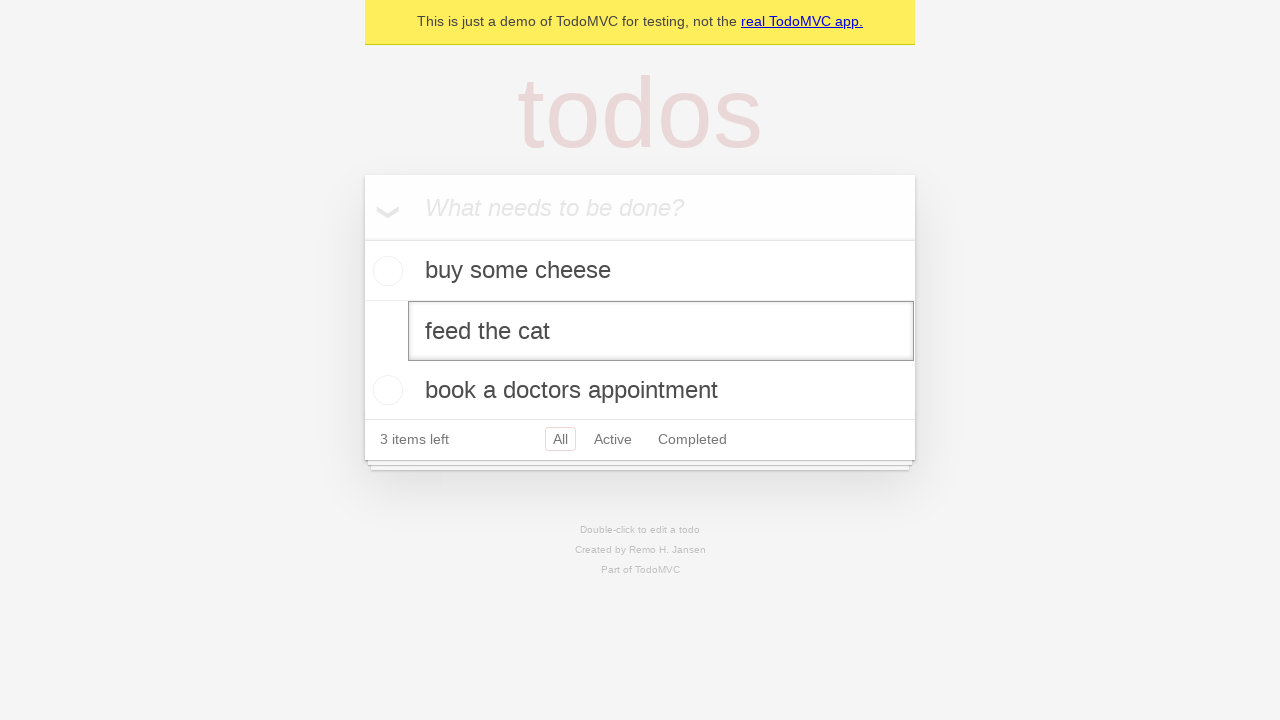